Navigates to the homepage and verifies the URL

Starting URL: https://www.wafilife.com/

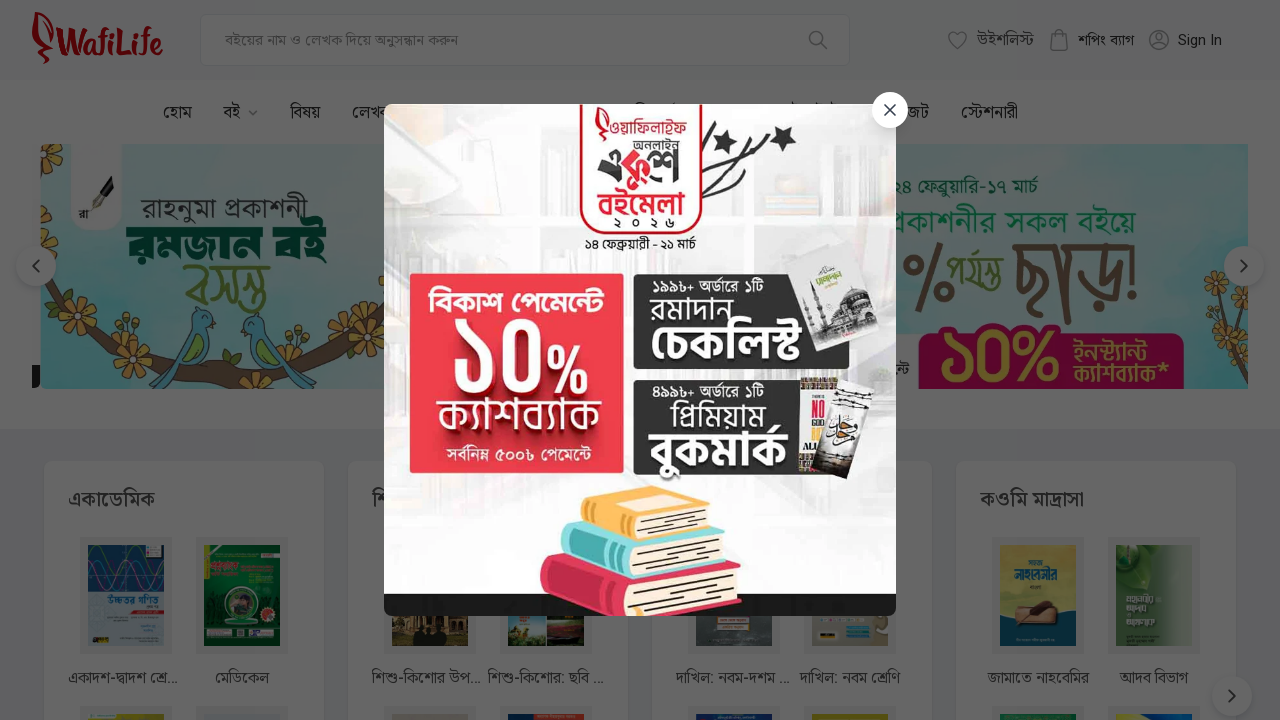

Navigated to https://www.wafilife.com/
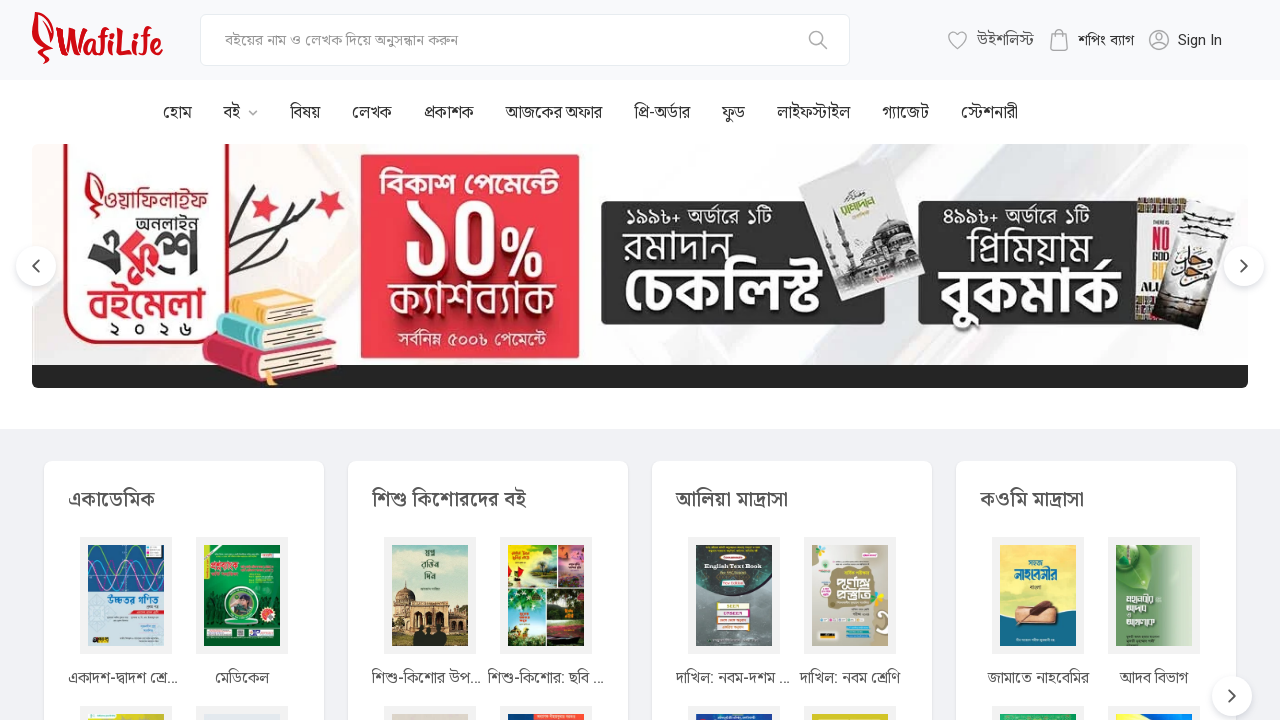

Verified that the current URL matches the expected homepage URL
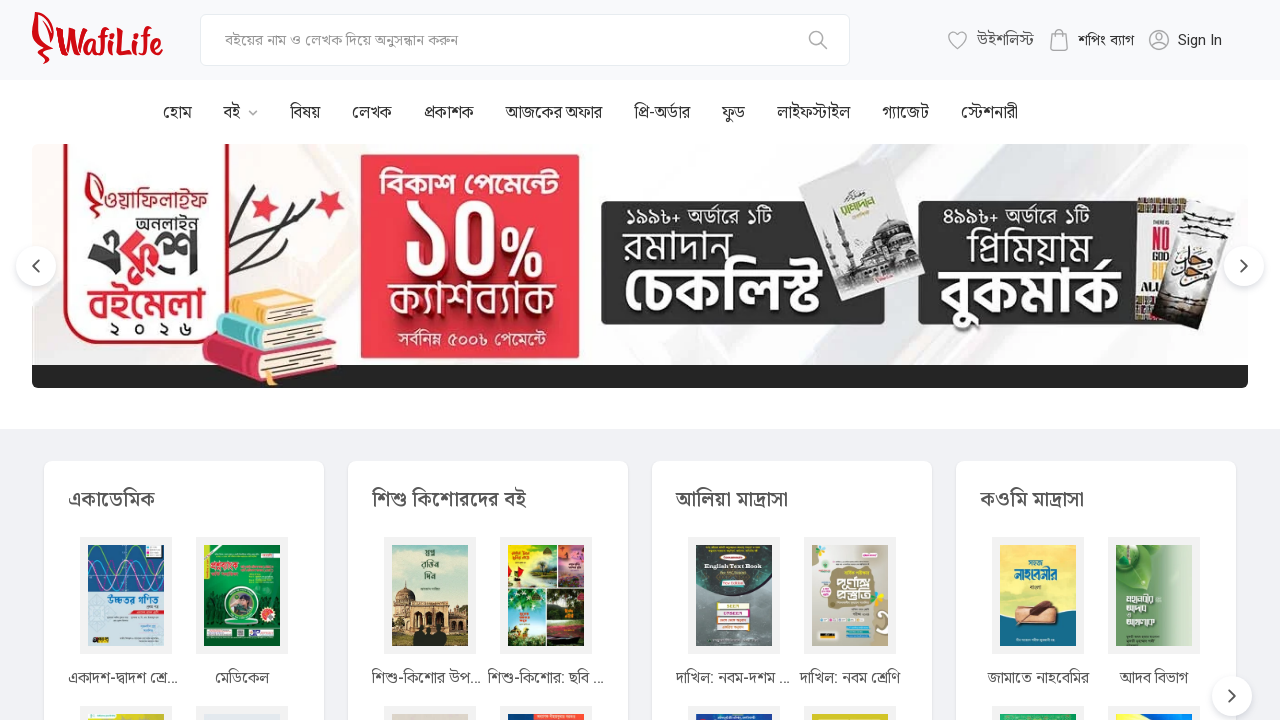

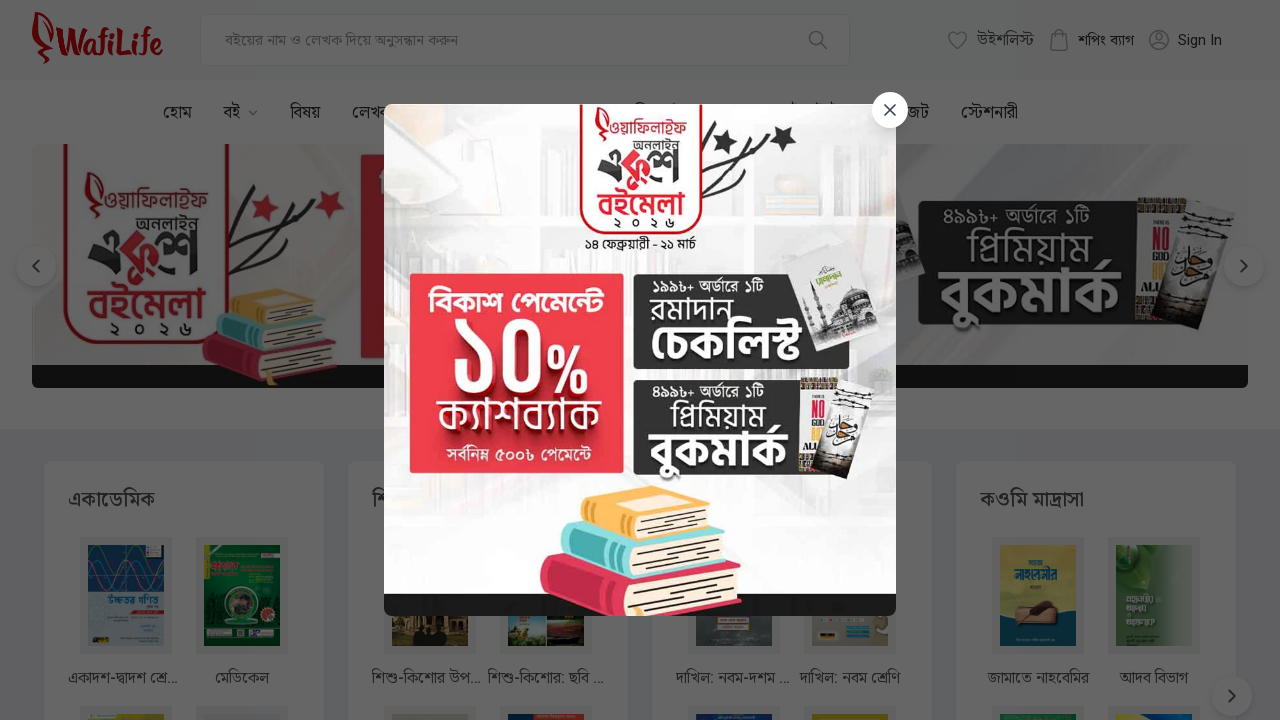